Tests that when navigating to "Mina böcker" (My Books) section without any favorites, a message is displayed indicating no favorite books have been selected yet.

Starting URL: https://tap-ht24-testverktyg.github.io/exam-template/

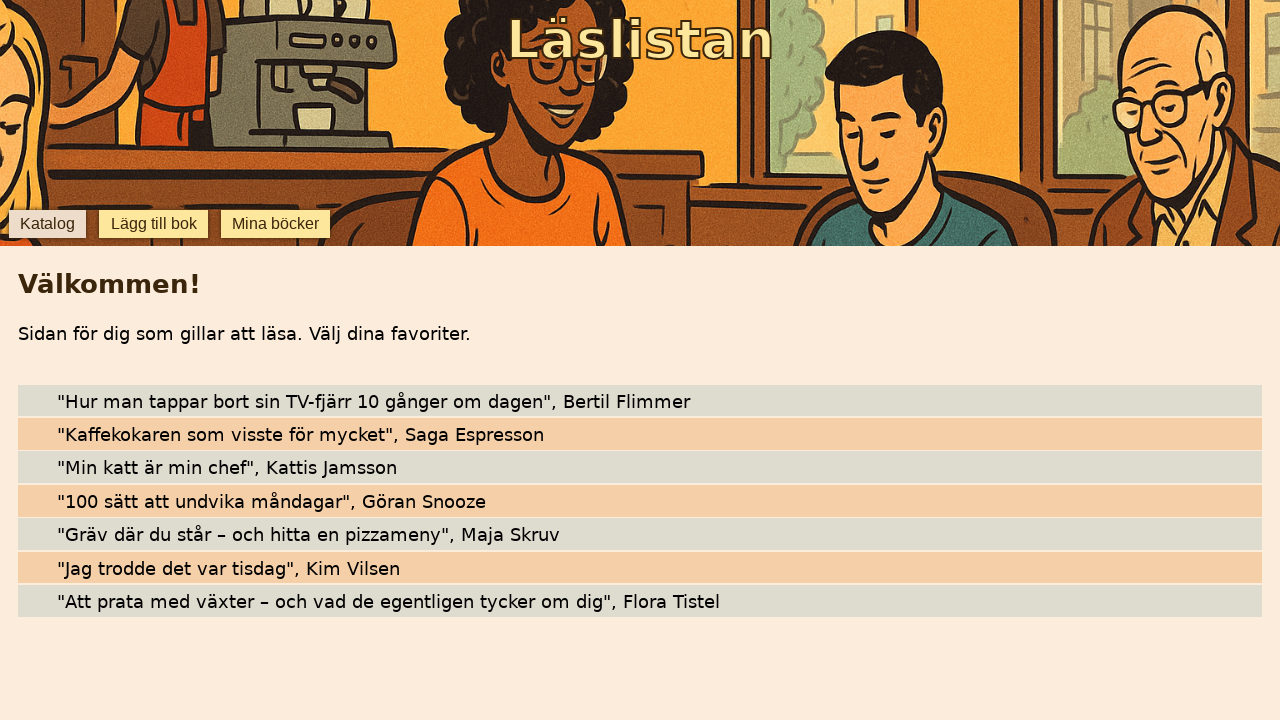

Navigated to the application starting URL
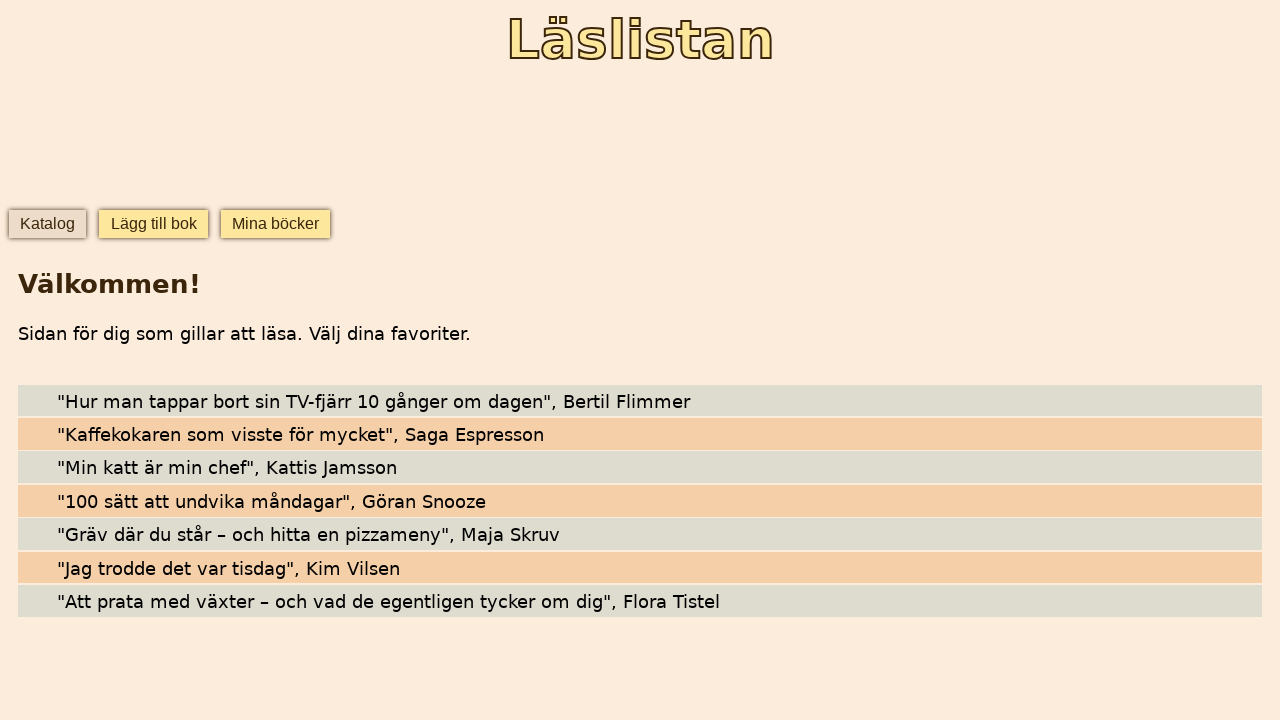

Clicked on 'Mina böcker' (My Books) button at (276, 224) on internal:role=button[name="Mina böcker"i]
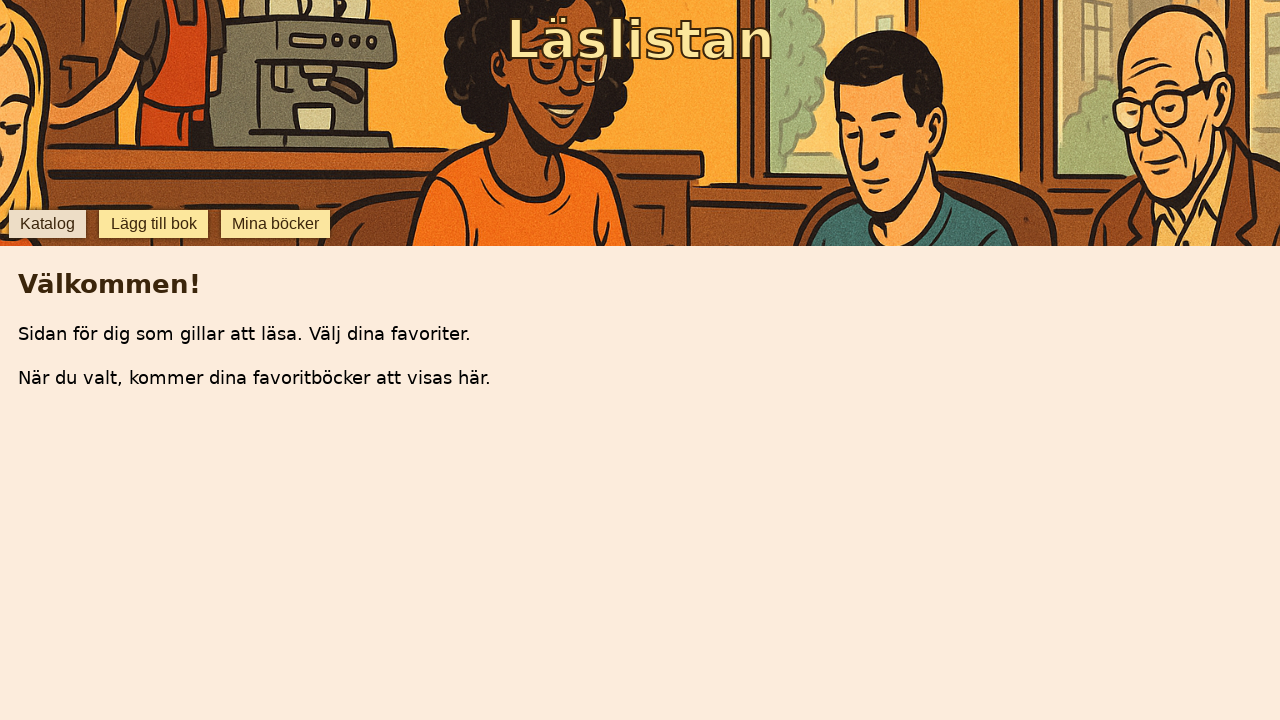

Empty state message appeared: 'När du valt, kommer dina favoritböcker att visas här.'
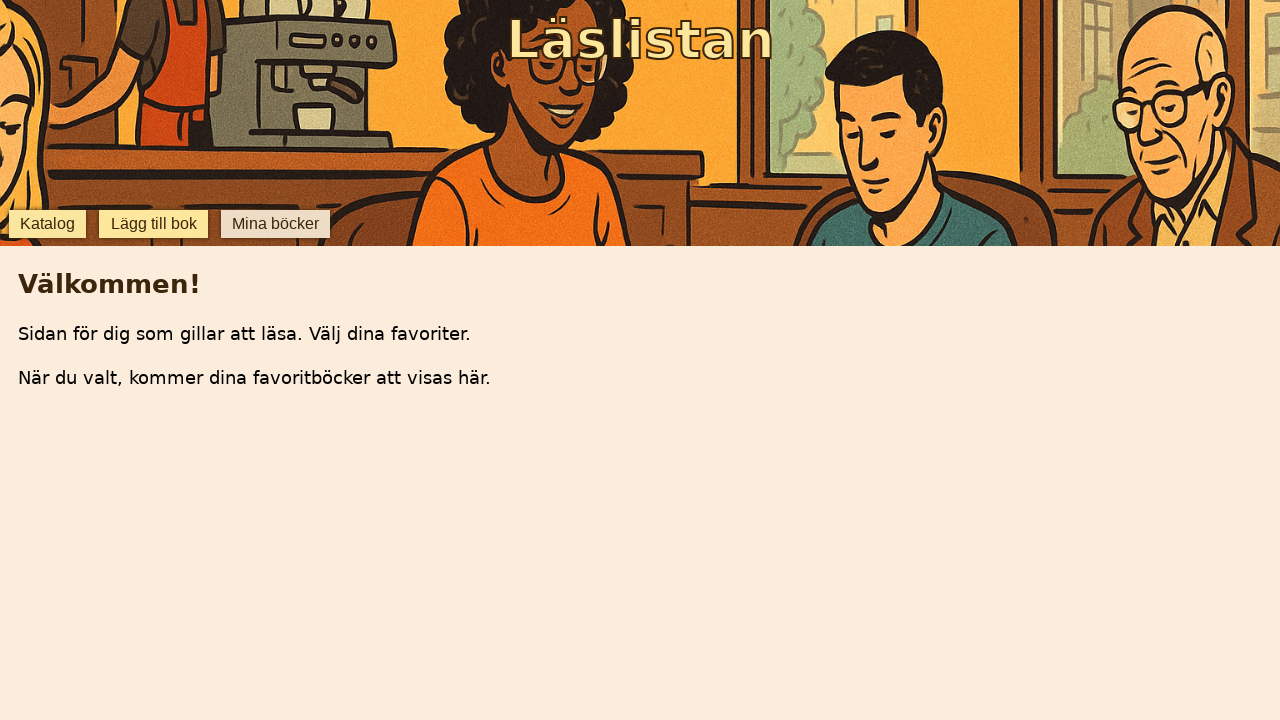

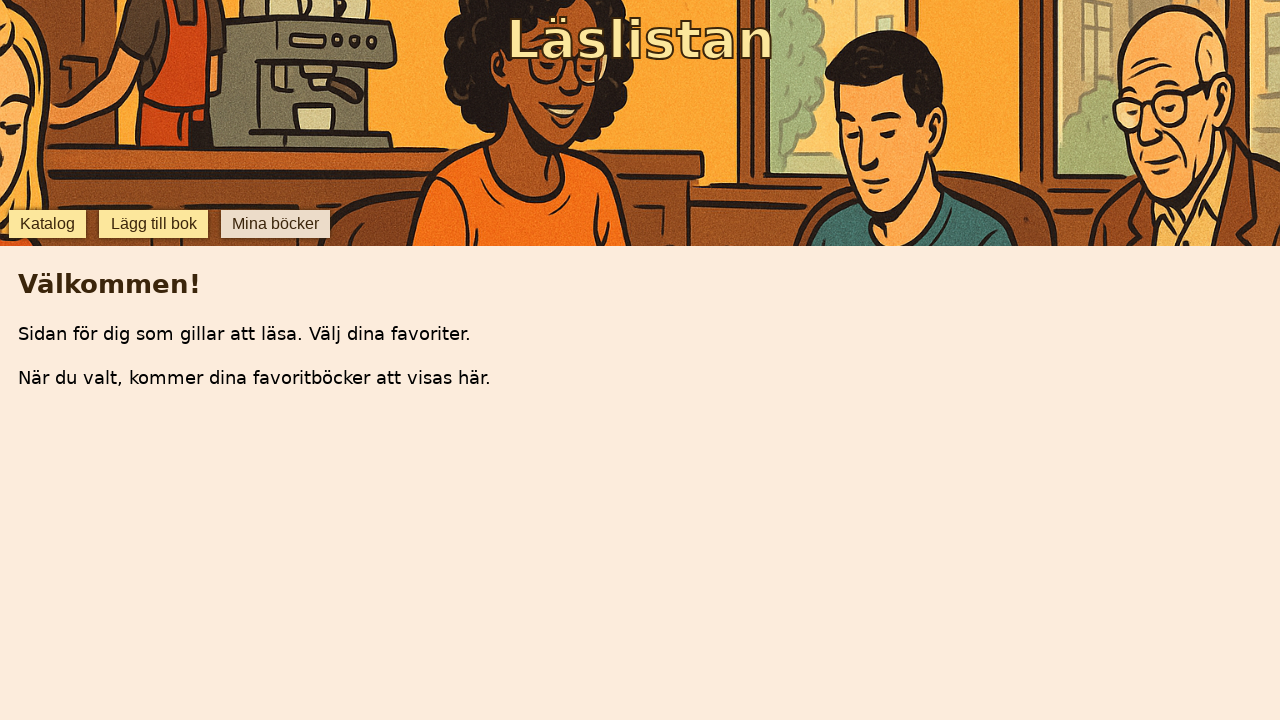